Tests a text box form by filling in user information including username, email, current address, and permanent address with keyboard interactions

Starting URL: https://demoqa.com/text-box

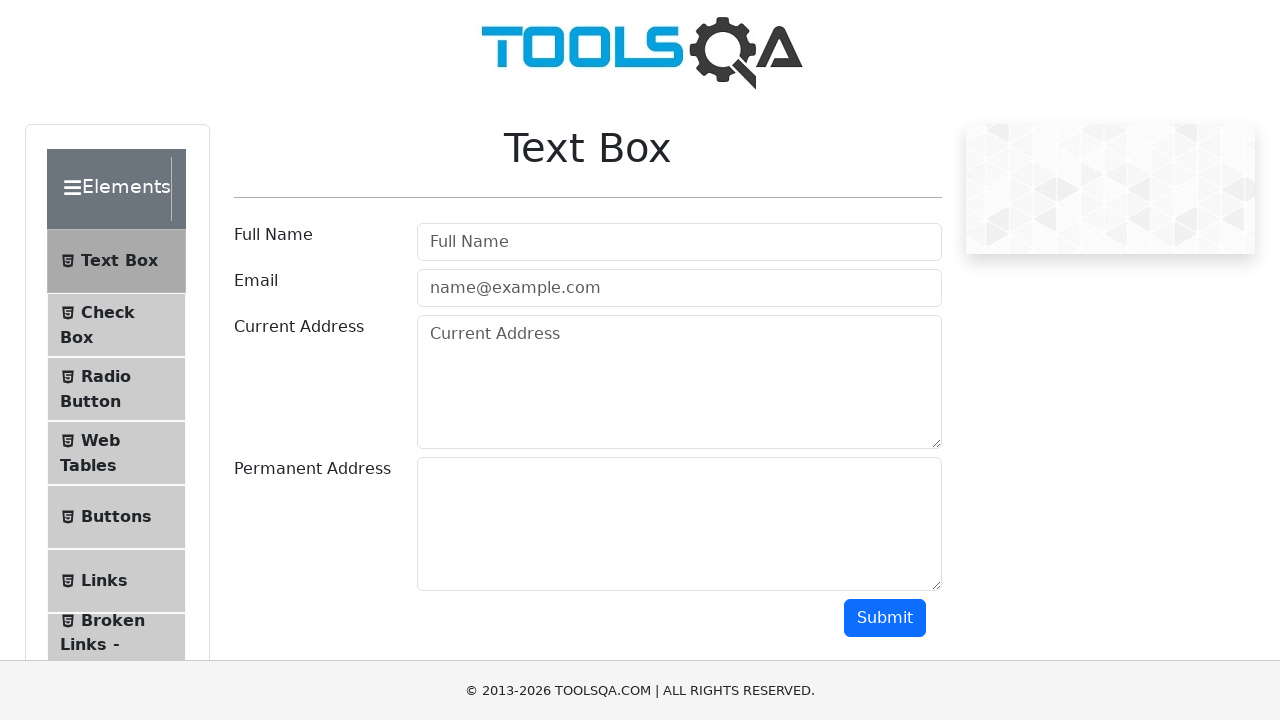

Filled username field with 'senthil' on input#userName
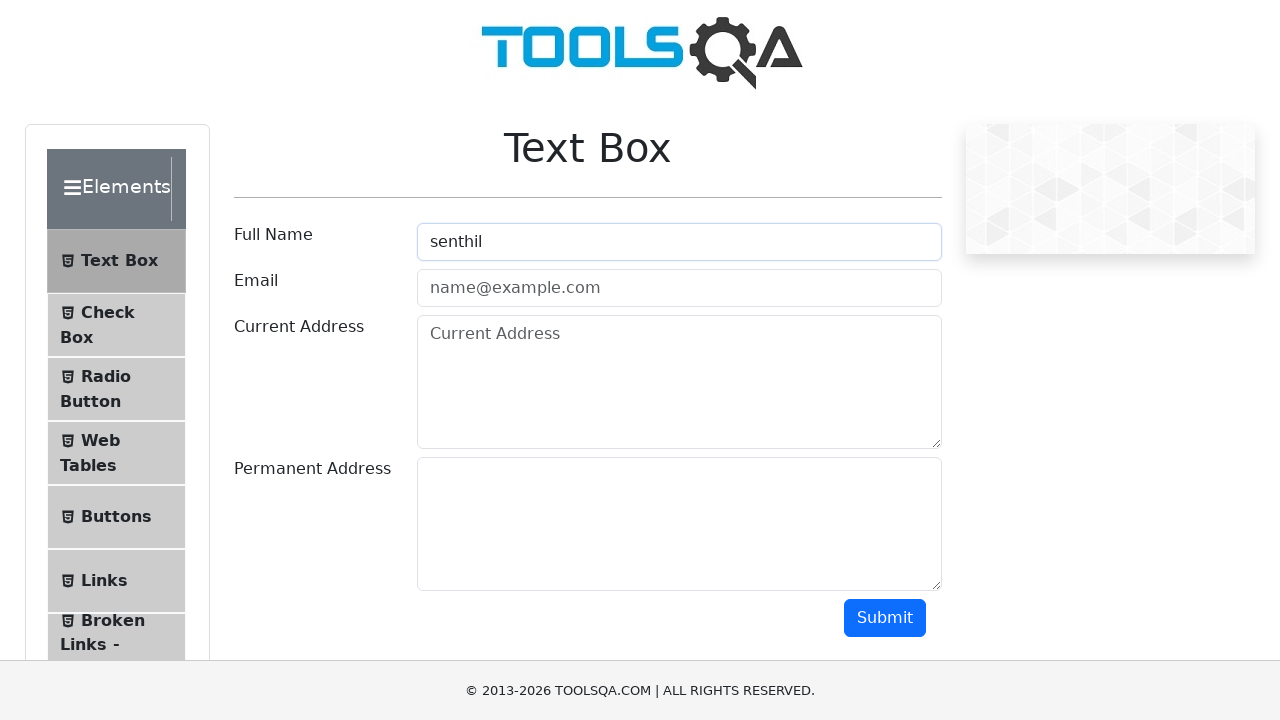

Filled email field with 'senthilnathan0071@gmail.com' on input#userEmail
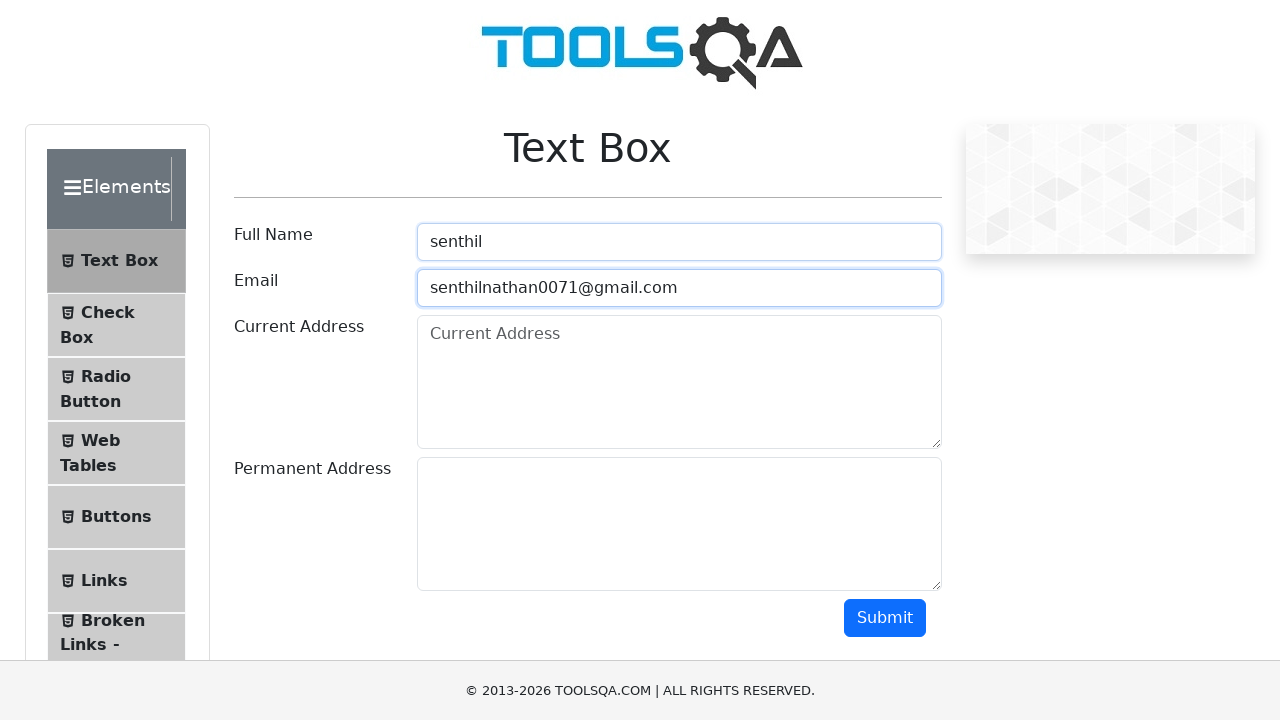

Filled current address field with 'A/5,police quarters' on textarea#currentAddress
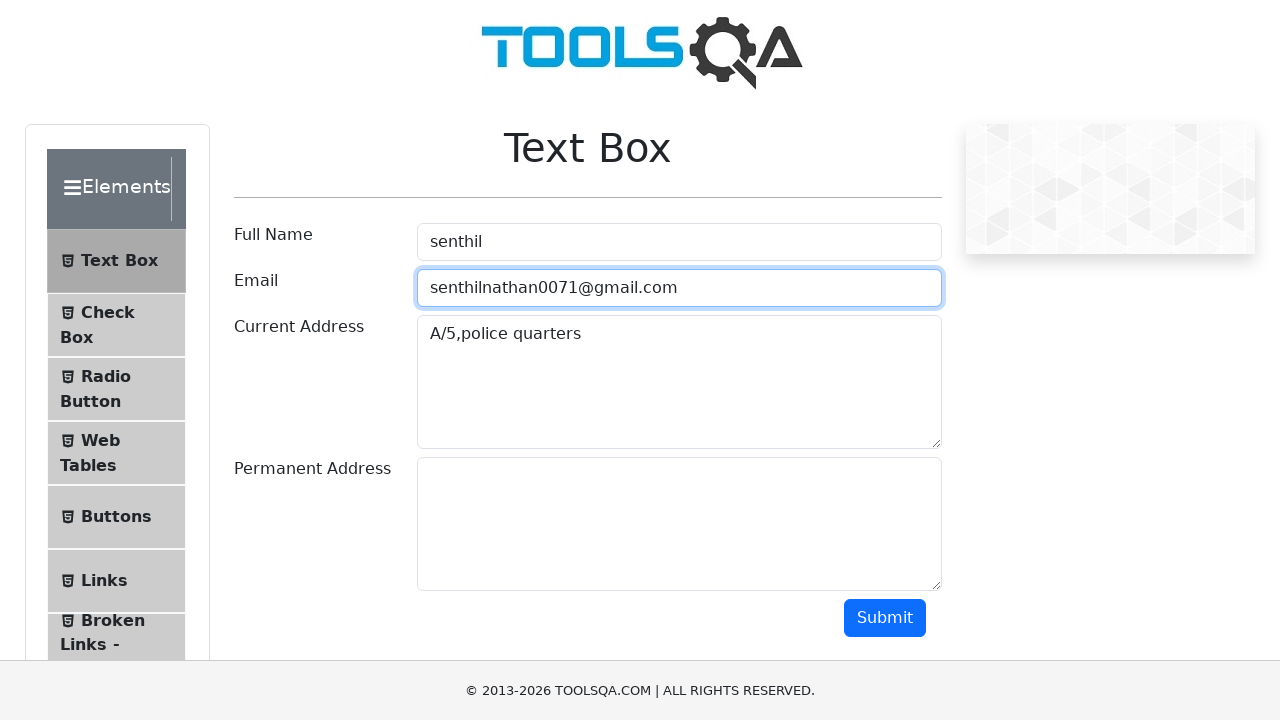

Focused on permanent address field on textarea#permanentAddress
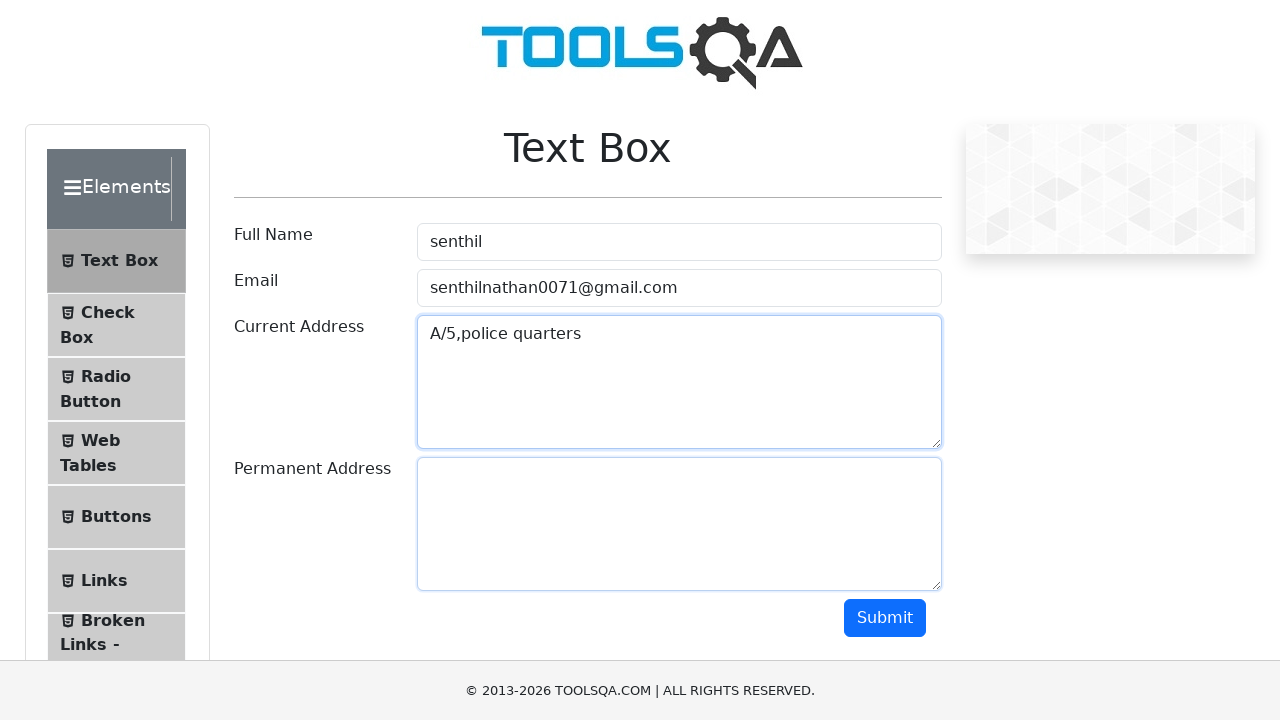

Pressed Shift key down
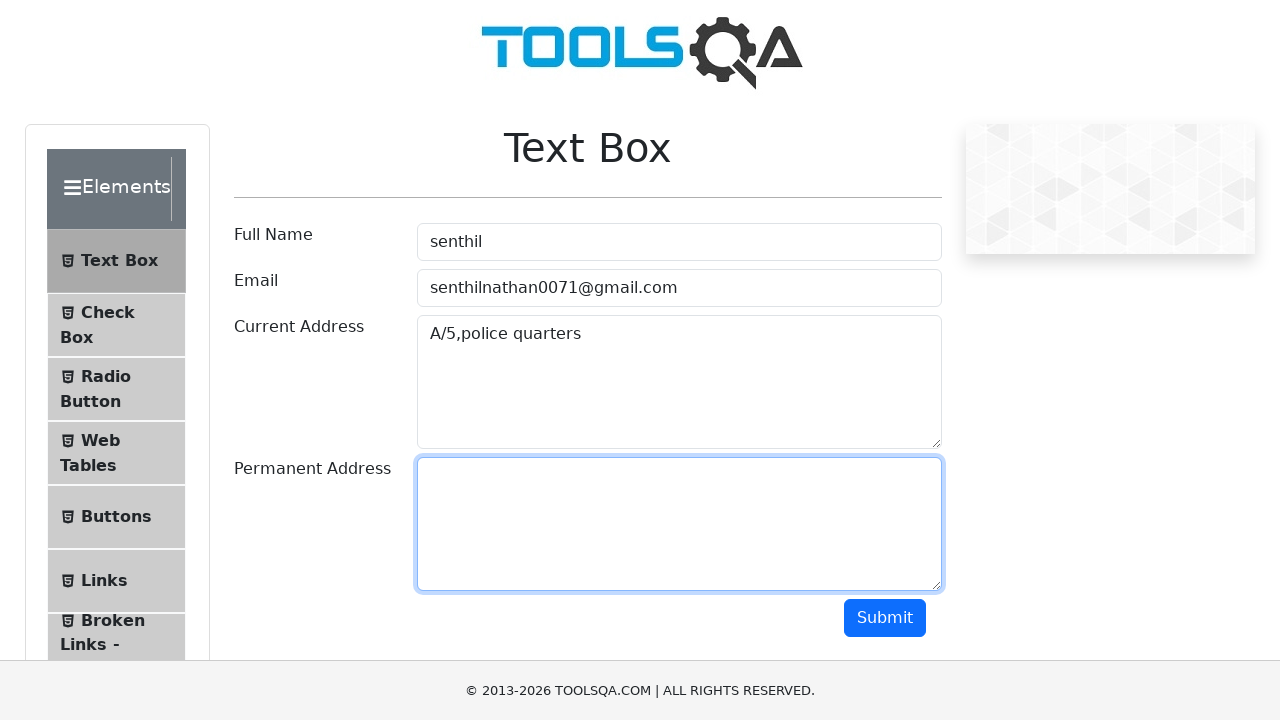

Filled permanent address field with 'A/5,POLICE QUARTERS' while Shift is held on textarea#permanentAddress
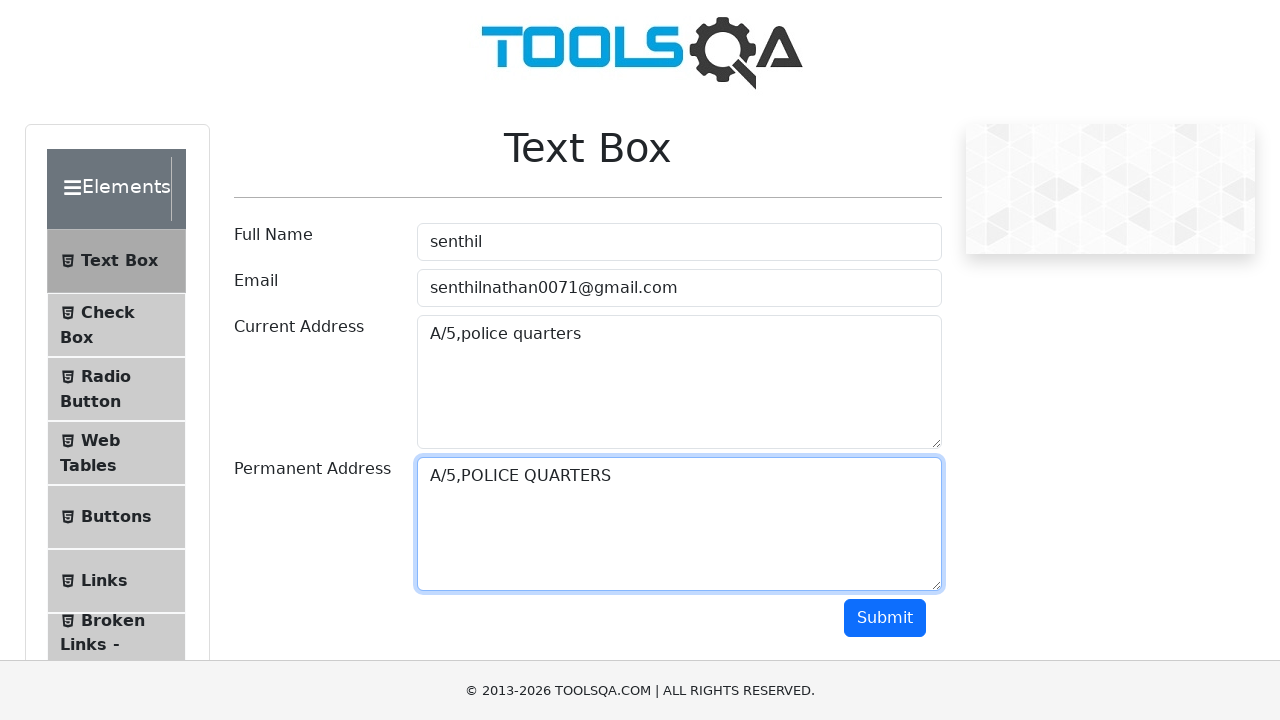

Released Shift key
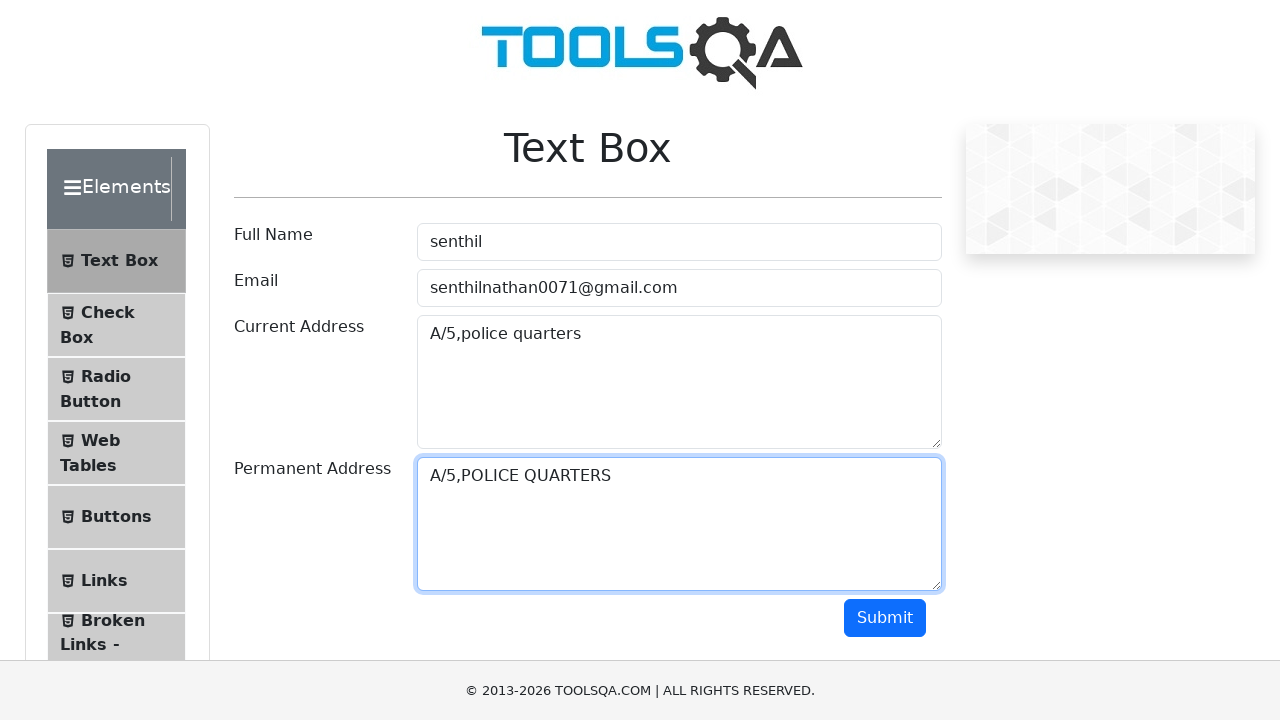

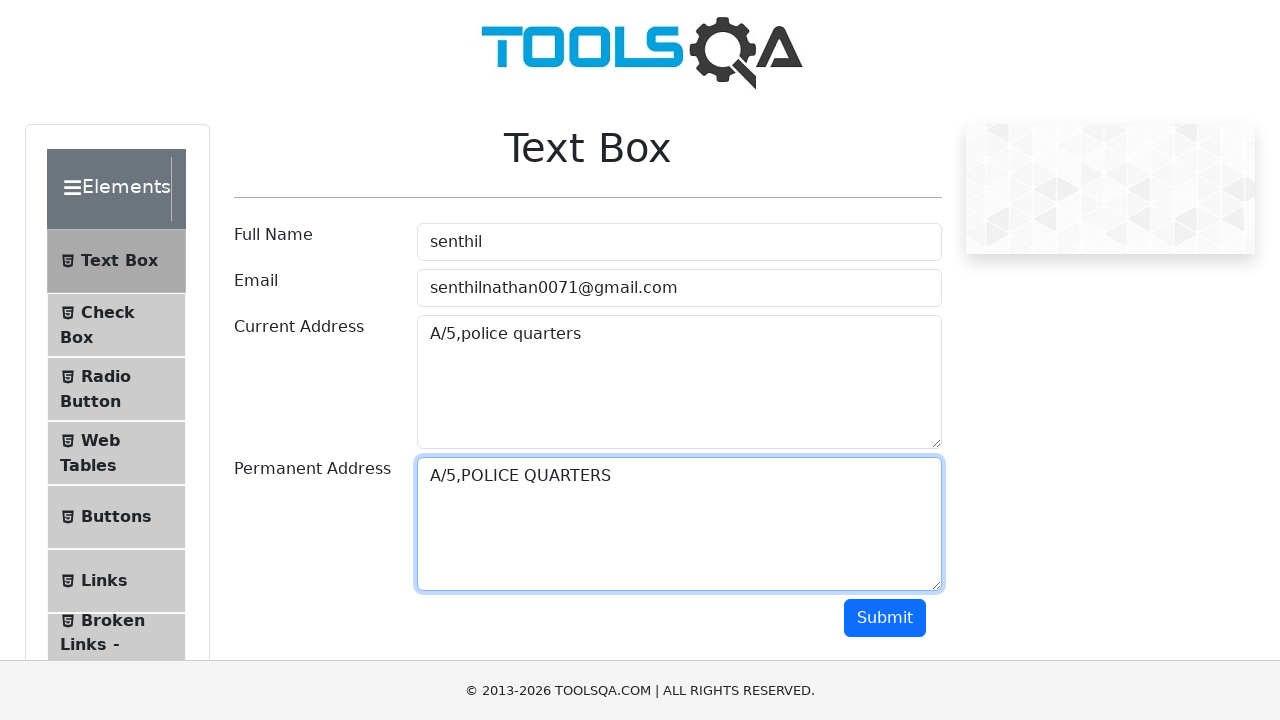